Tests registration form with empty user ID field to verify user ID validation error

Starting URL: https://myslt.slt.lk/

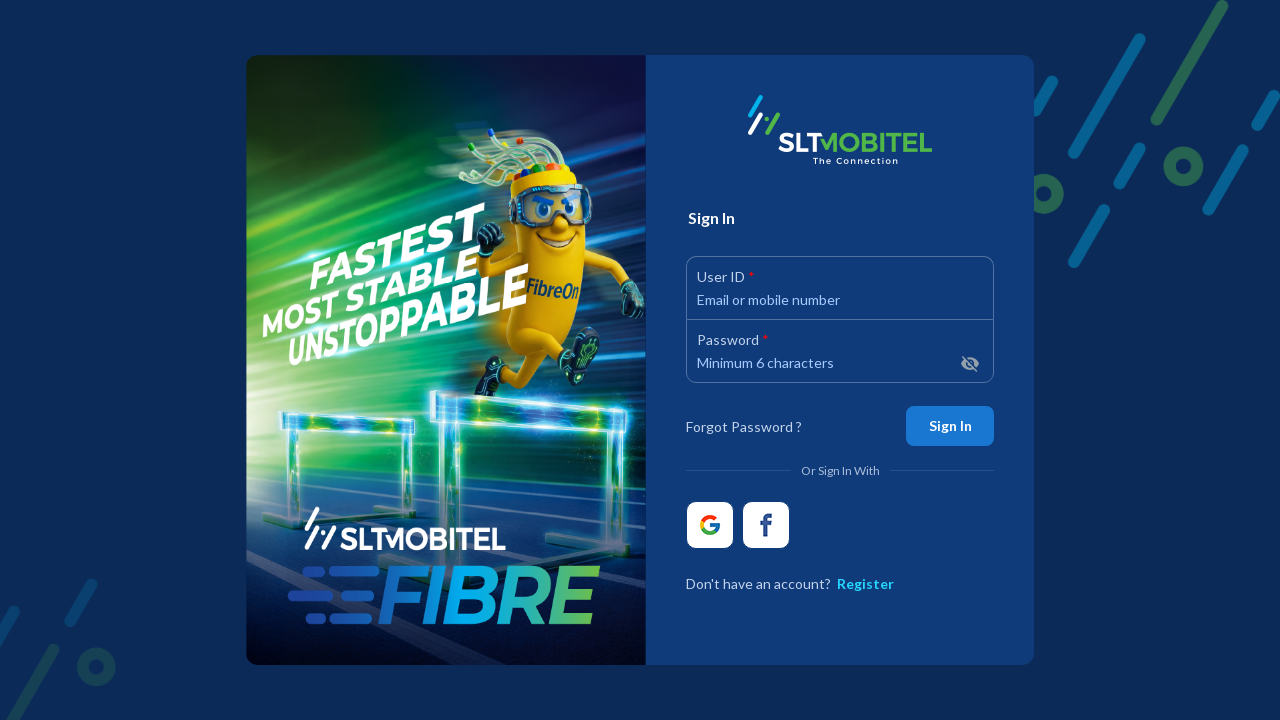

Clicked the Register link at (866, 592) on #root > div > div.formView > div.form.d-block.m-auto.login-form > div.register-c
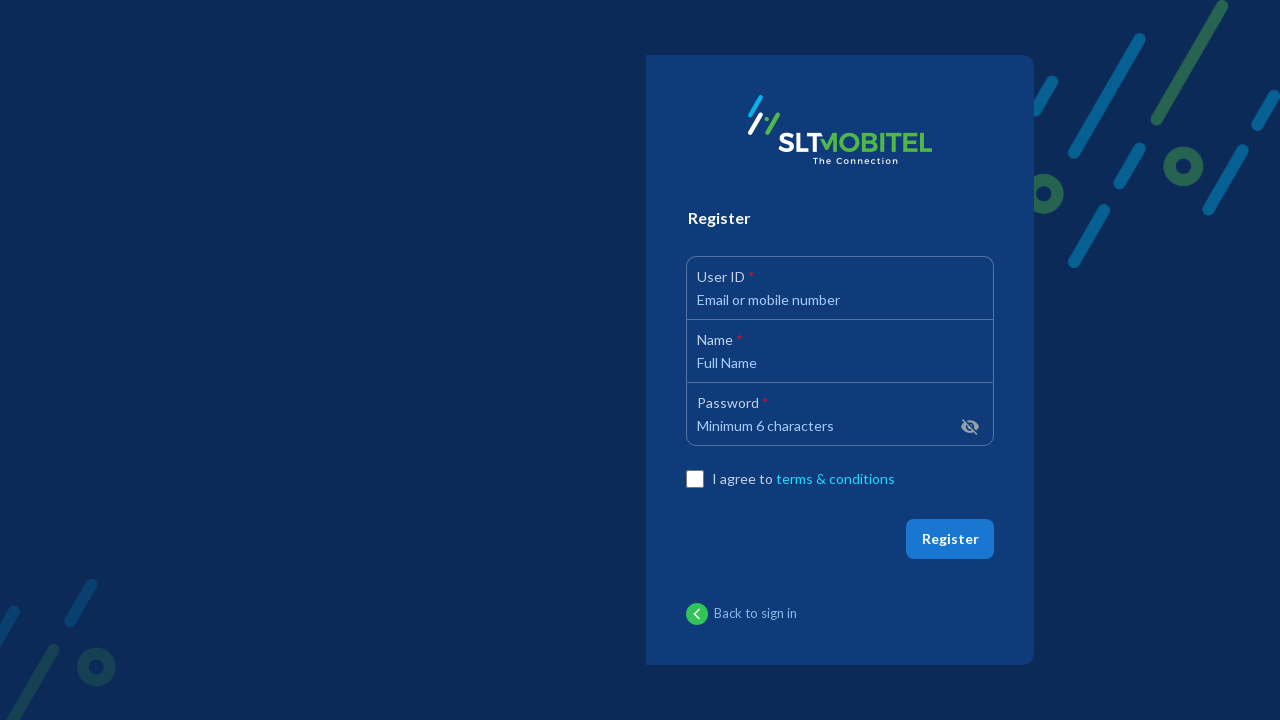

Filled user ID field with empty value on #root > div > div.formView > div:nth-child(2) > div > div.input-group > div:nth-
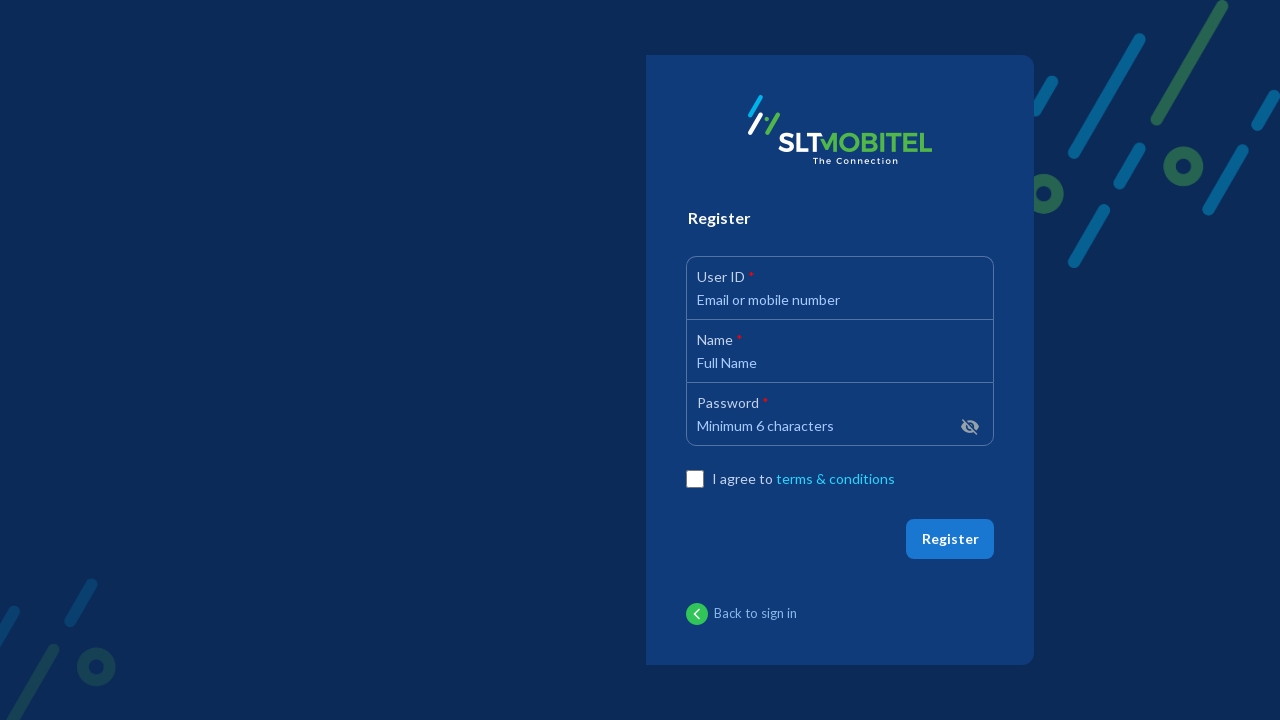

Filled name field with 'SampleUser' on #root > div > div.formView > div:nth-child(2) > div > div.input-group > div:nth-
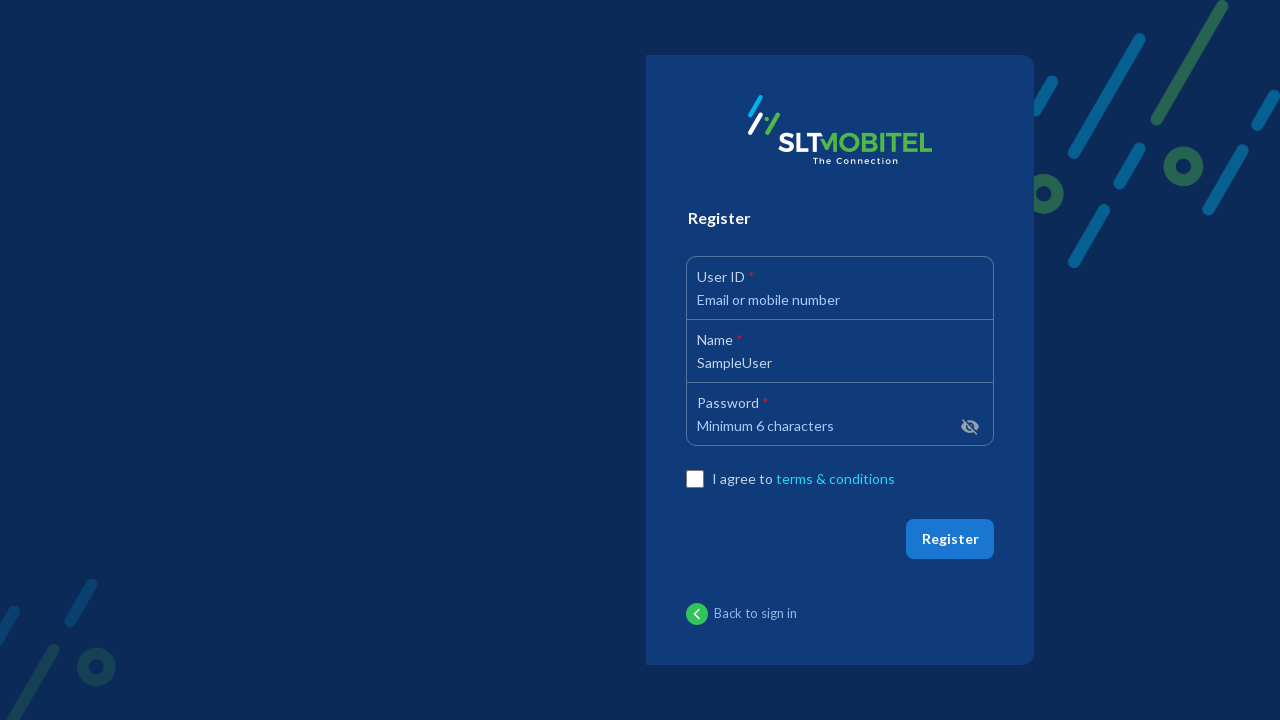

Filled password field with 'Password321' on #root > div > div.formView > div:nth-child(2) > div > div.input-group > div:nth-
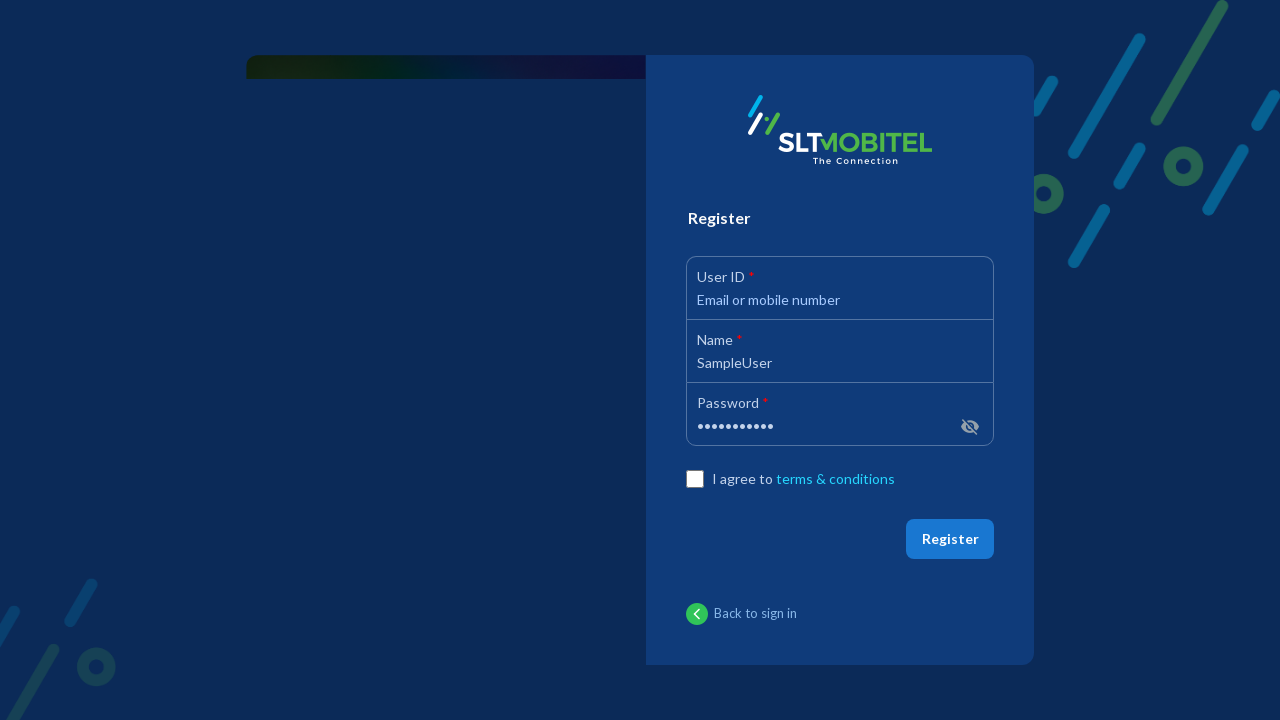

Clicked the agreement checkbox at (695, 479) on #sign
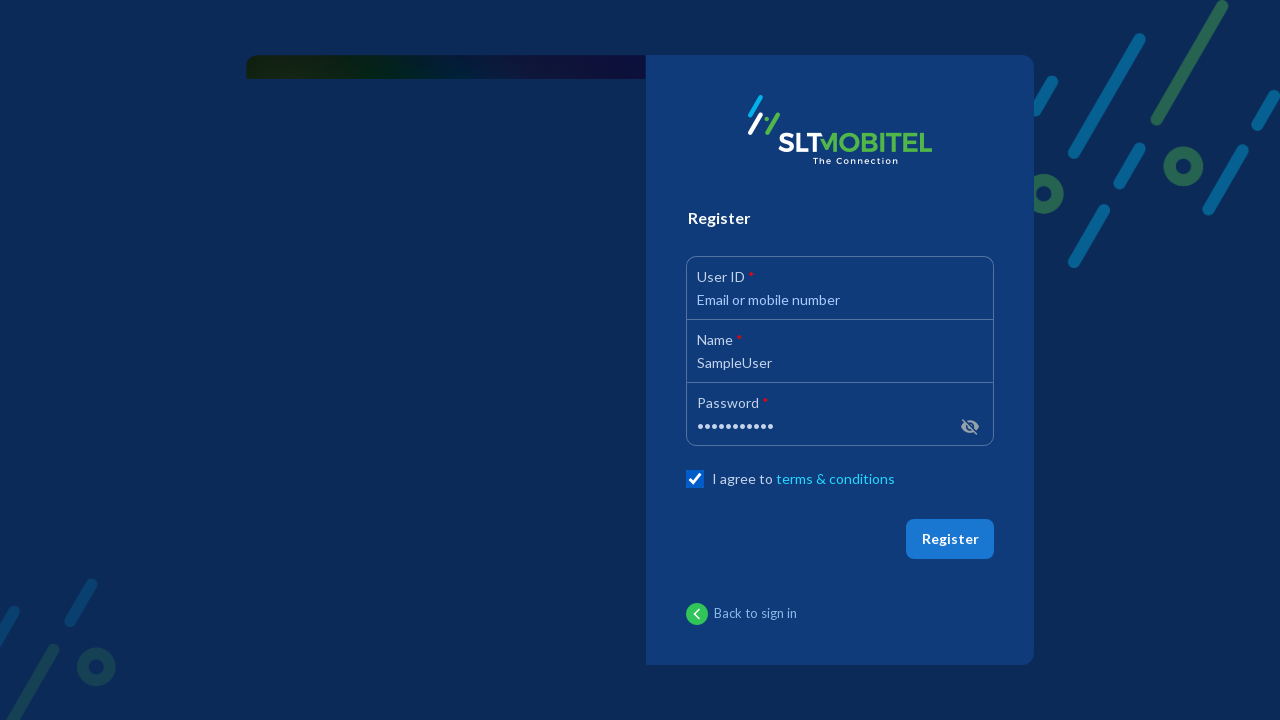

Clicked the Register button at (950, 539) on #root > div > div.formView > div:nth-child(2) > div > div.mt-4.clearfix > button
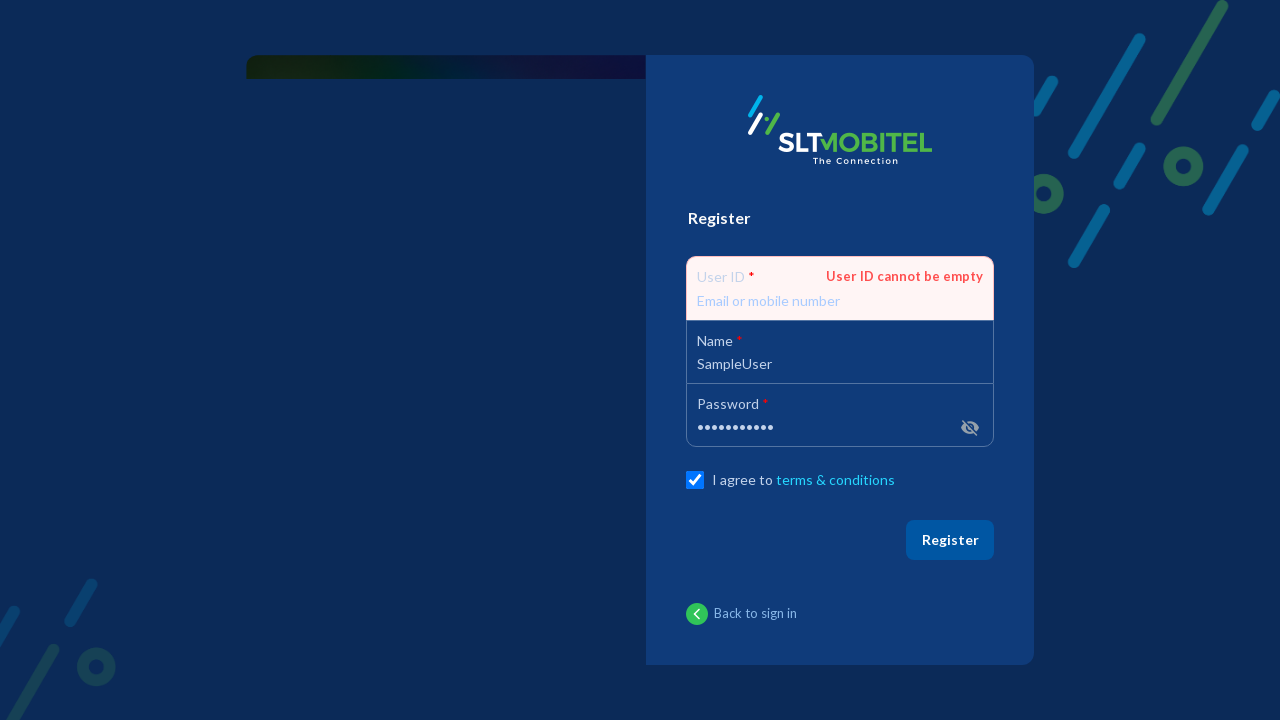

User ID validation error message appeared
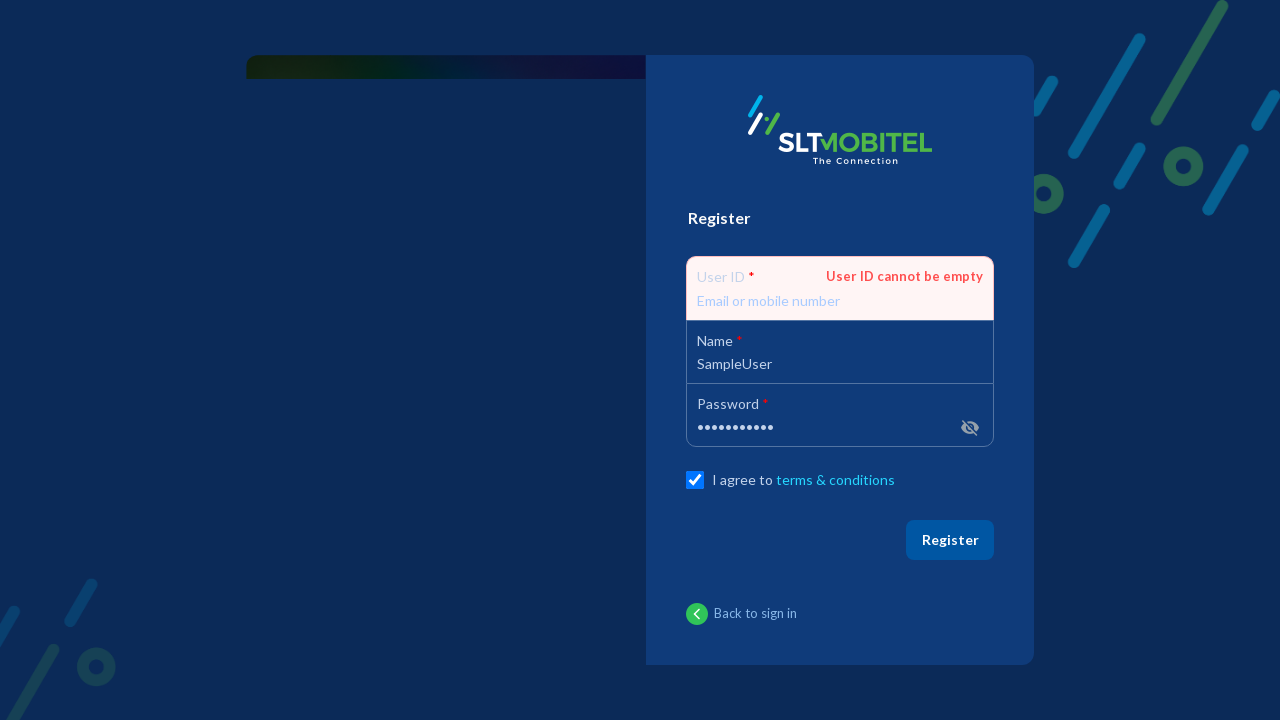

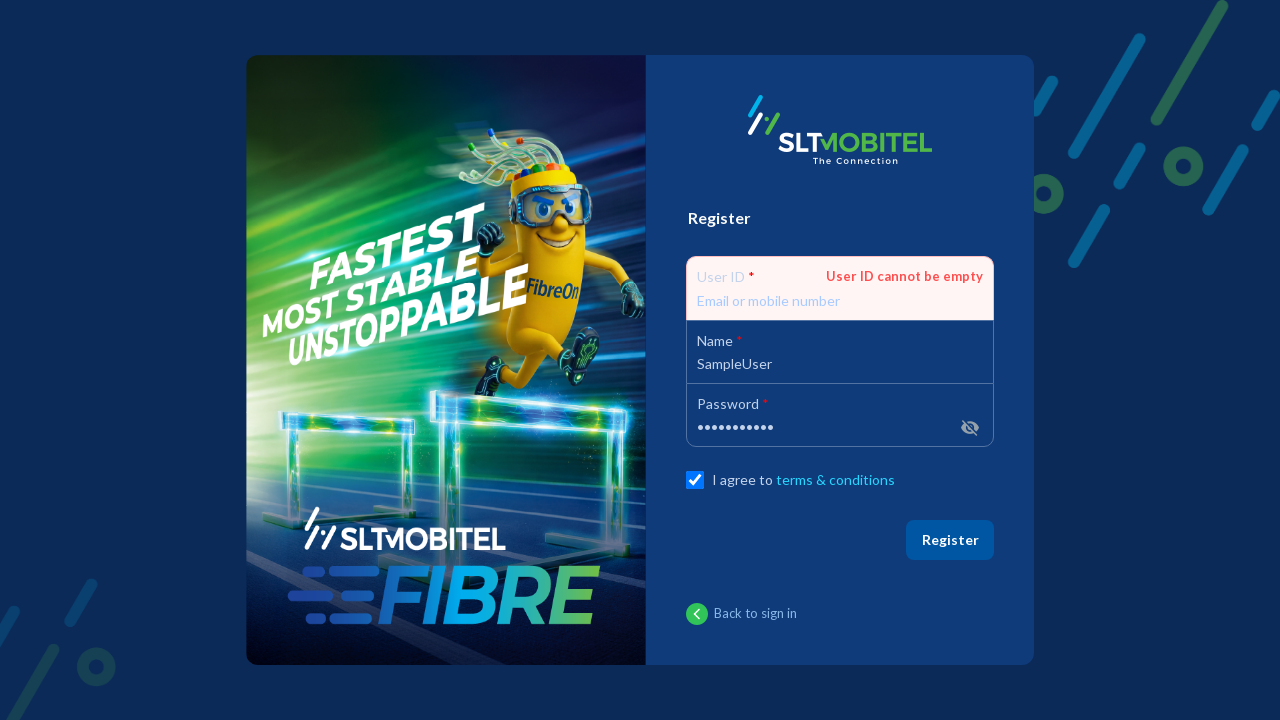